Tests a loading images page by waiting for images to load and verifying the presence of specific image elements

Starting URL: https://bonigarcia.dev/selenium-webdriver-java/loading-images.html

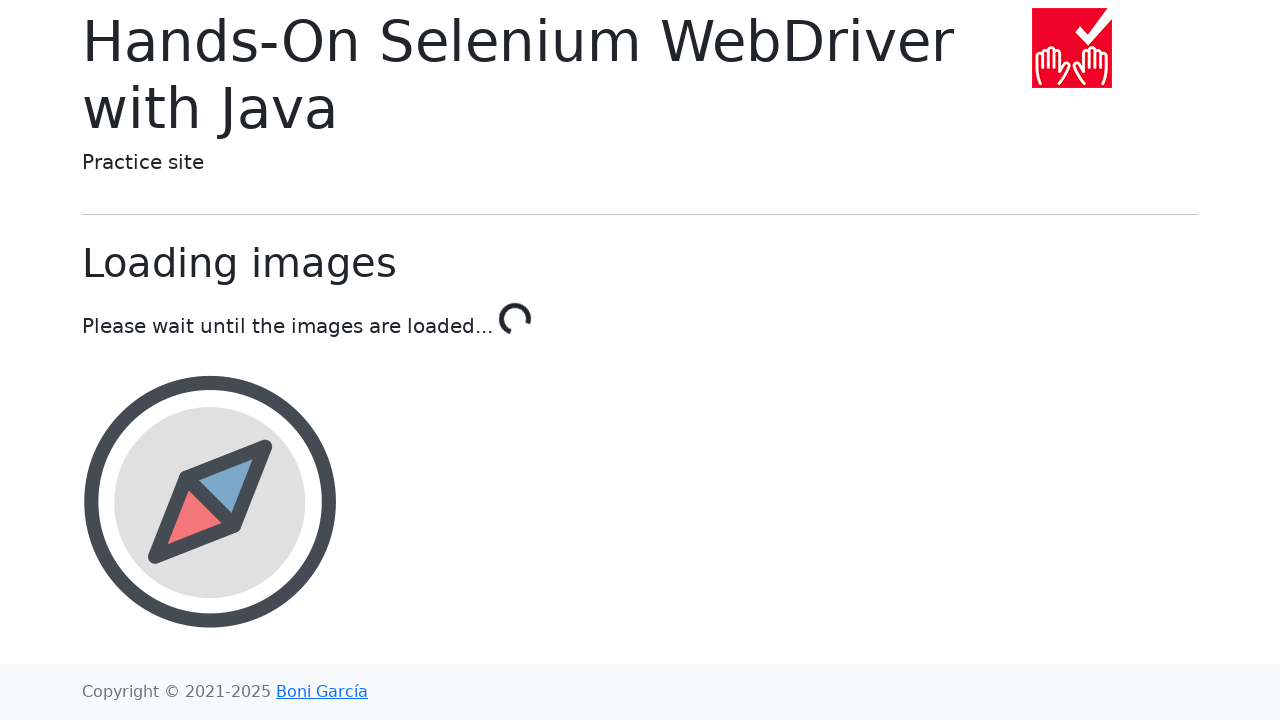

Waited for landscape image to load in image container
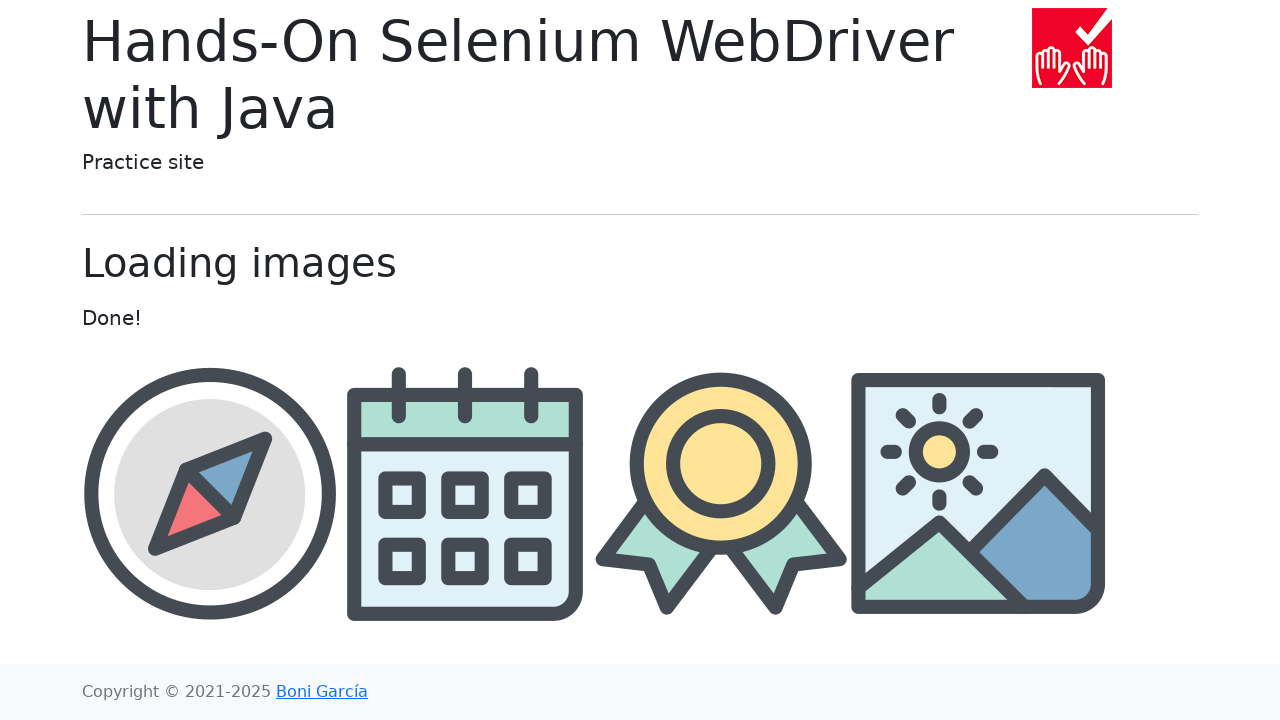

Waited for award image to be present
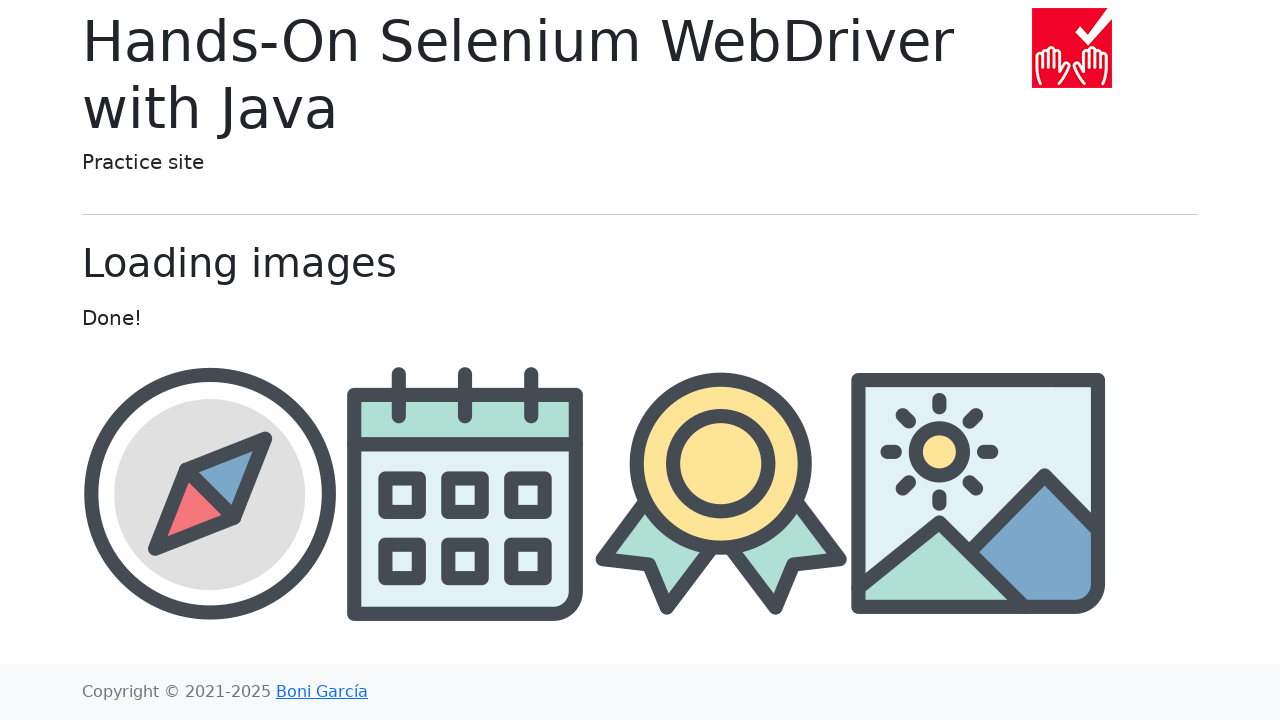

Located award image element
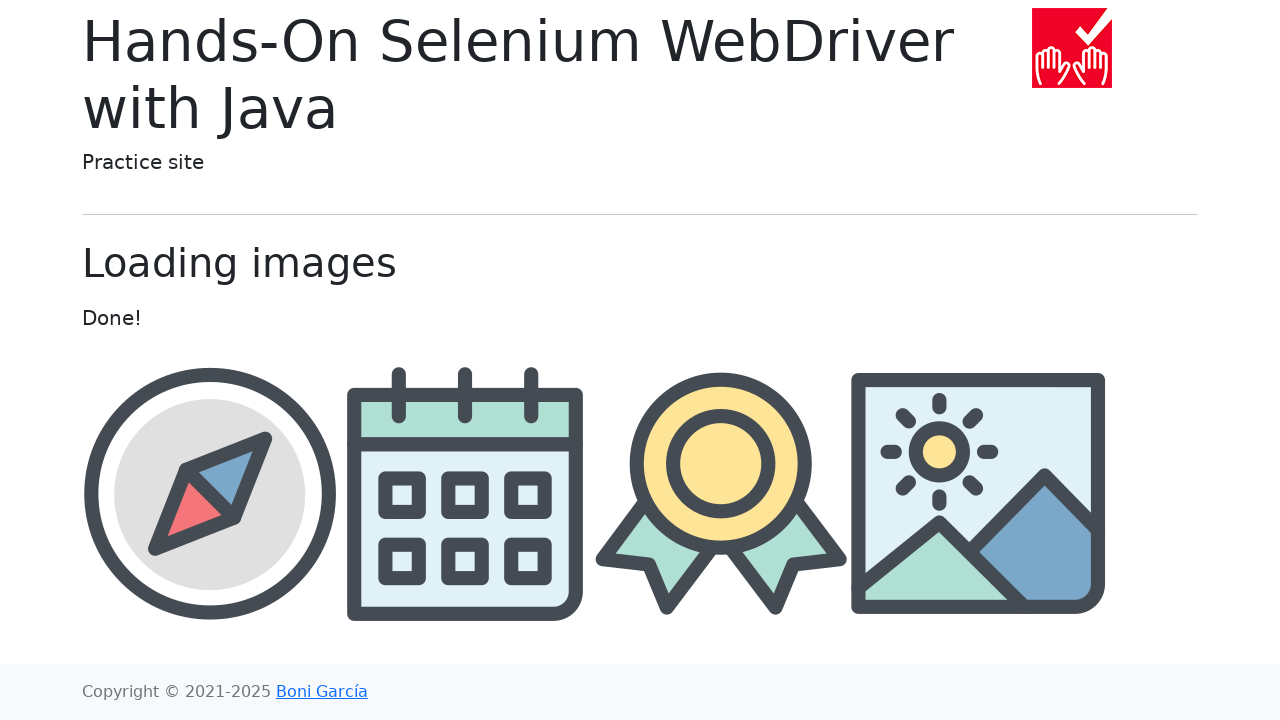

Retrieved src attribute of award image to verify it loaded
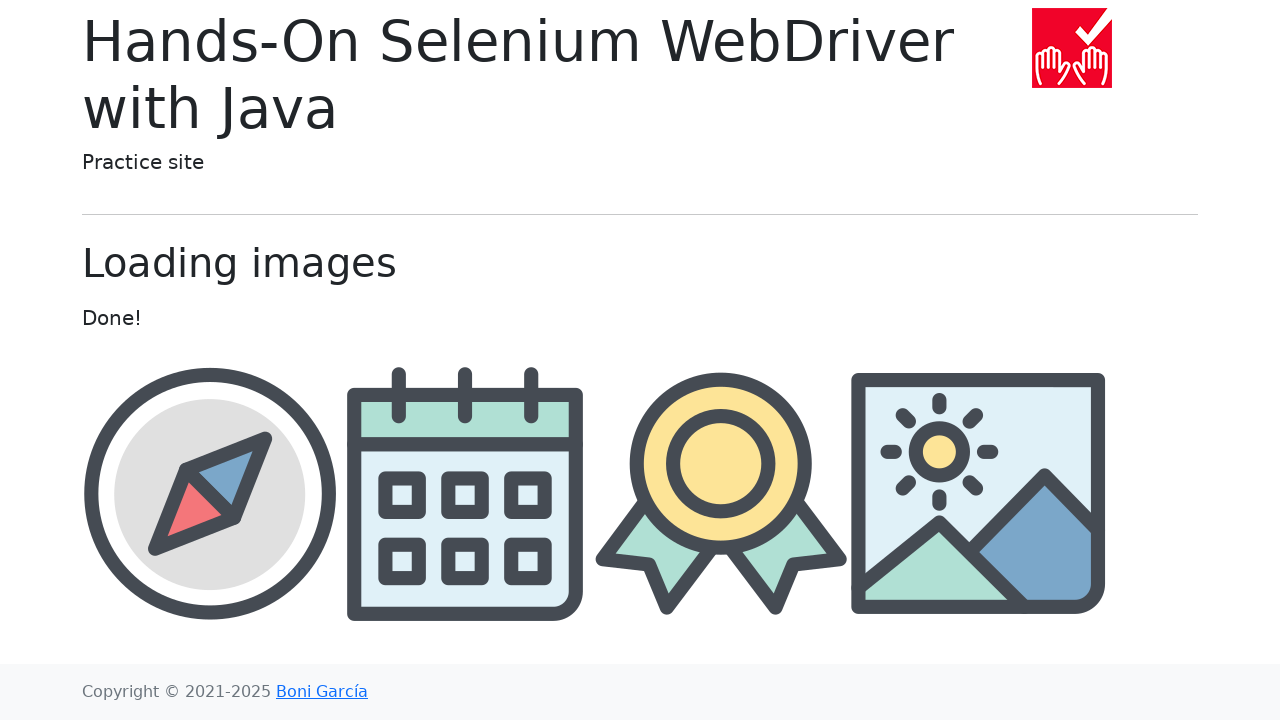

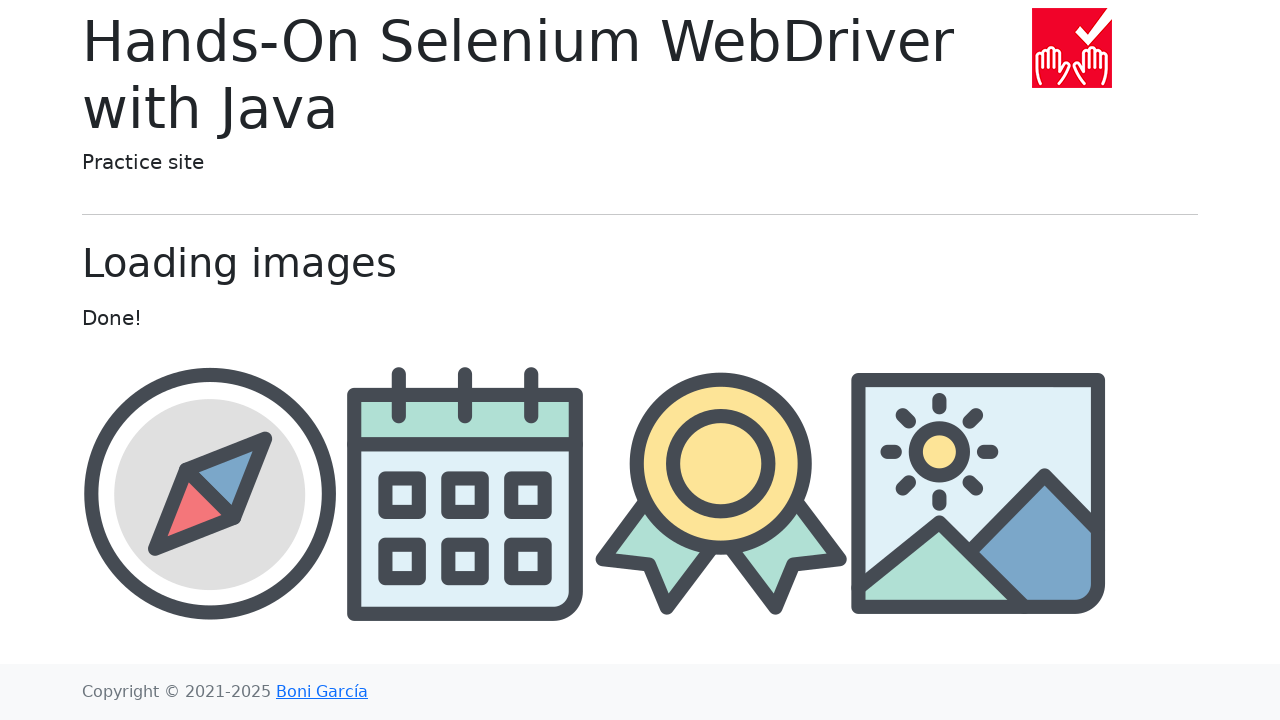